Tests the search functionality by entering "agile" as a search term, clicking the submit button, and verifying that search results are displayed.

Starting URL: http://mock.agiletrailblazers.com/

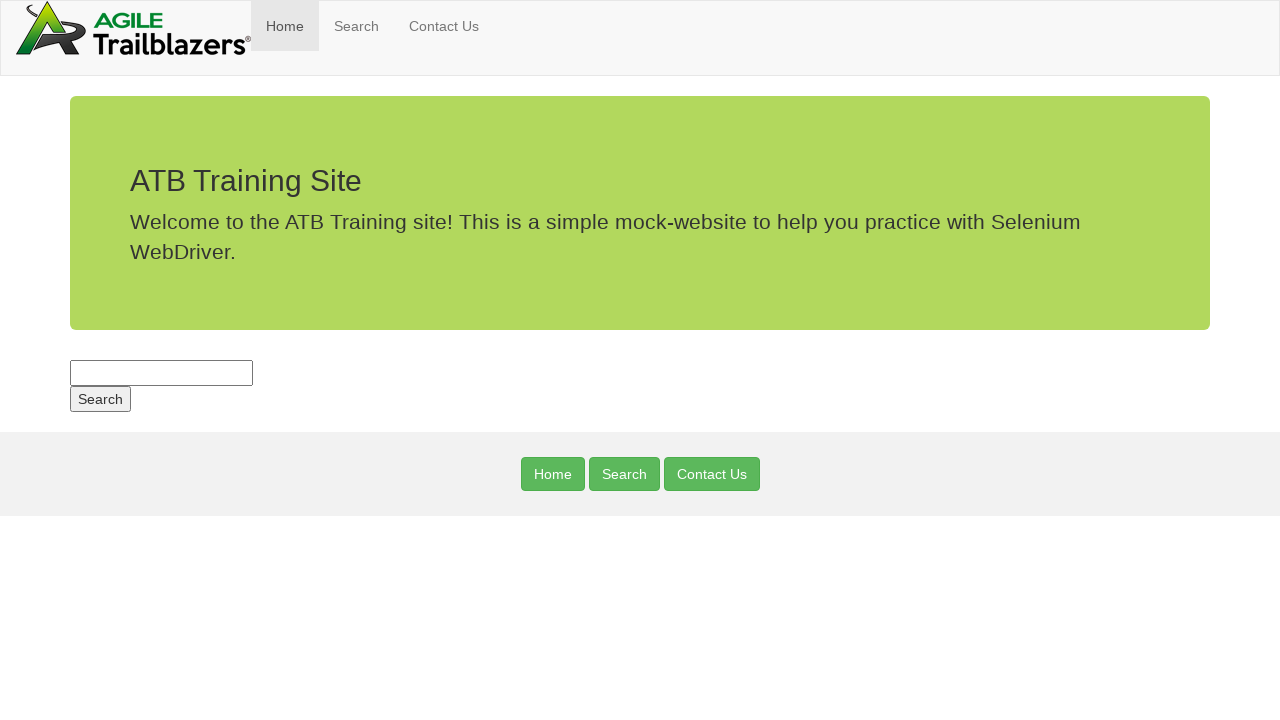

Filled search field with 'agile' on #s
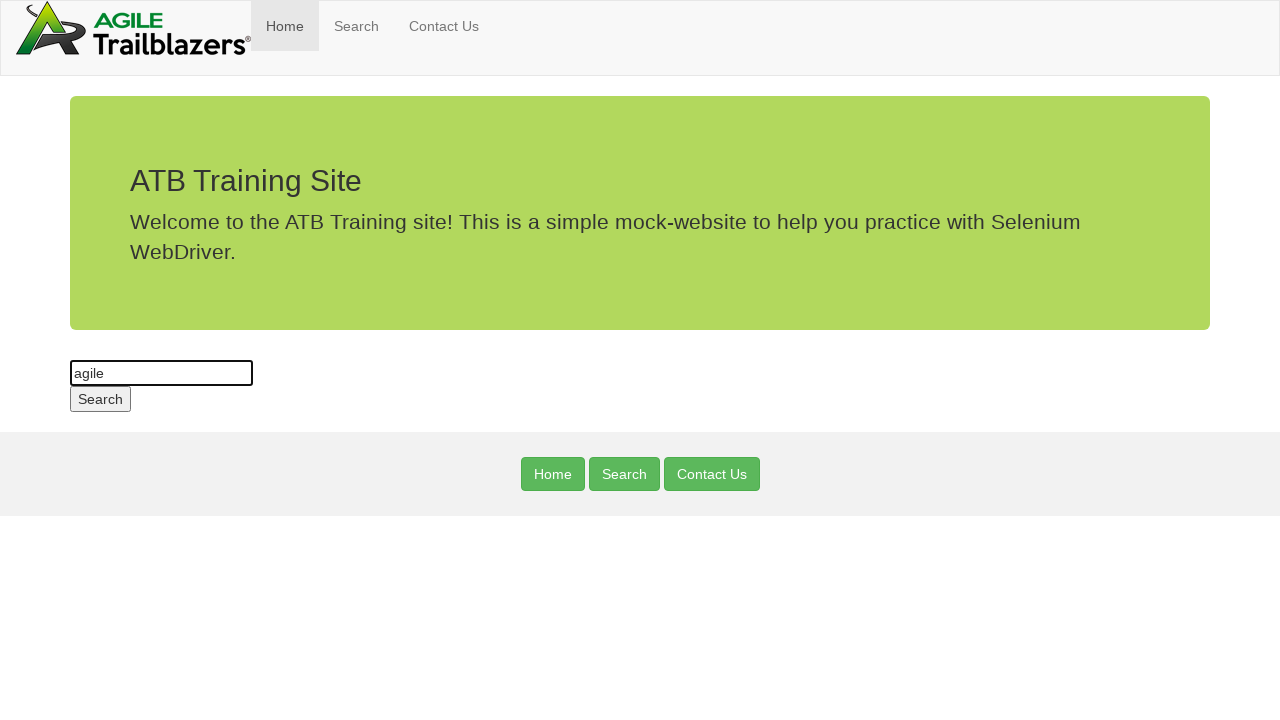

Clicked submit button to search at (100, 399) on #submit-button
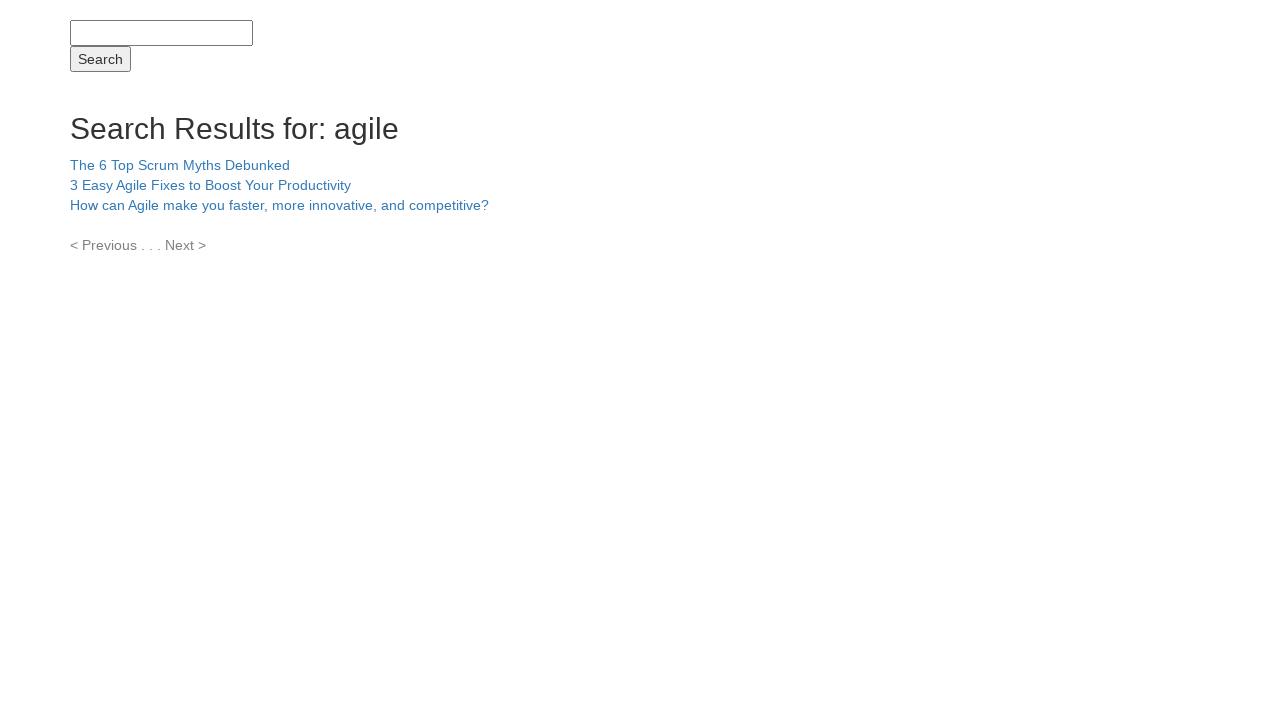

Search results loaded and search title appeared
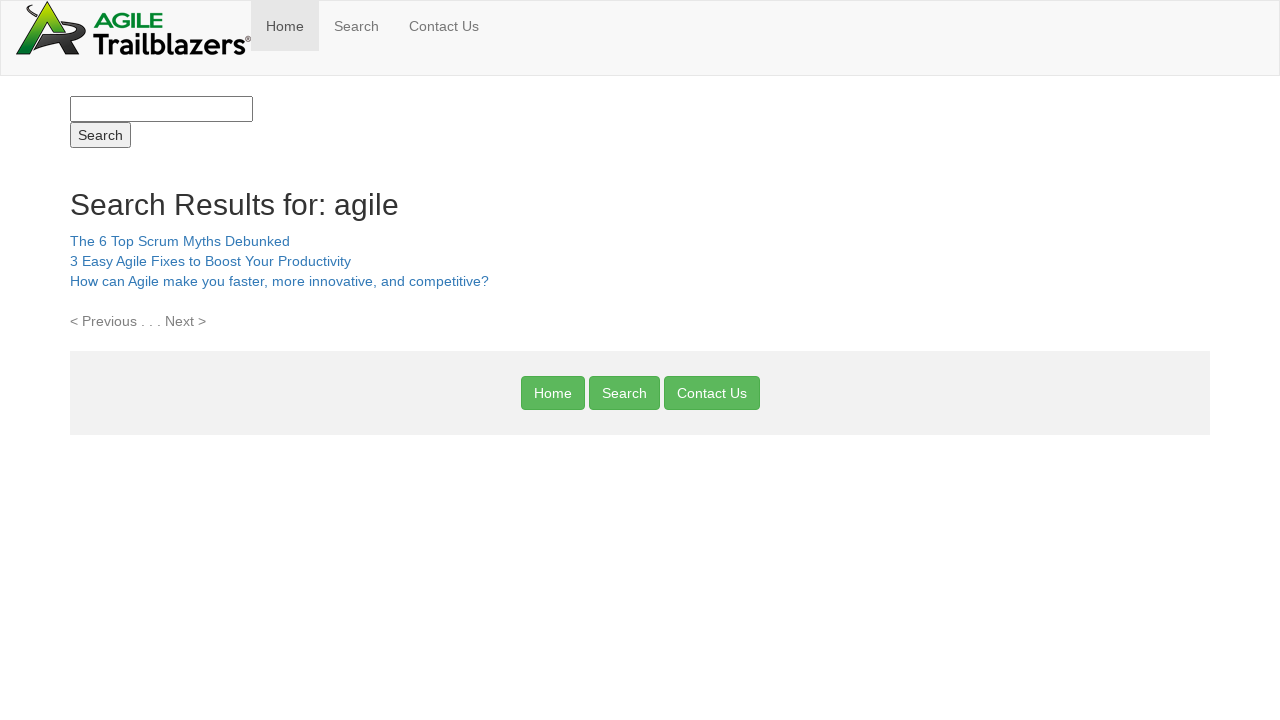

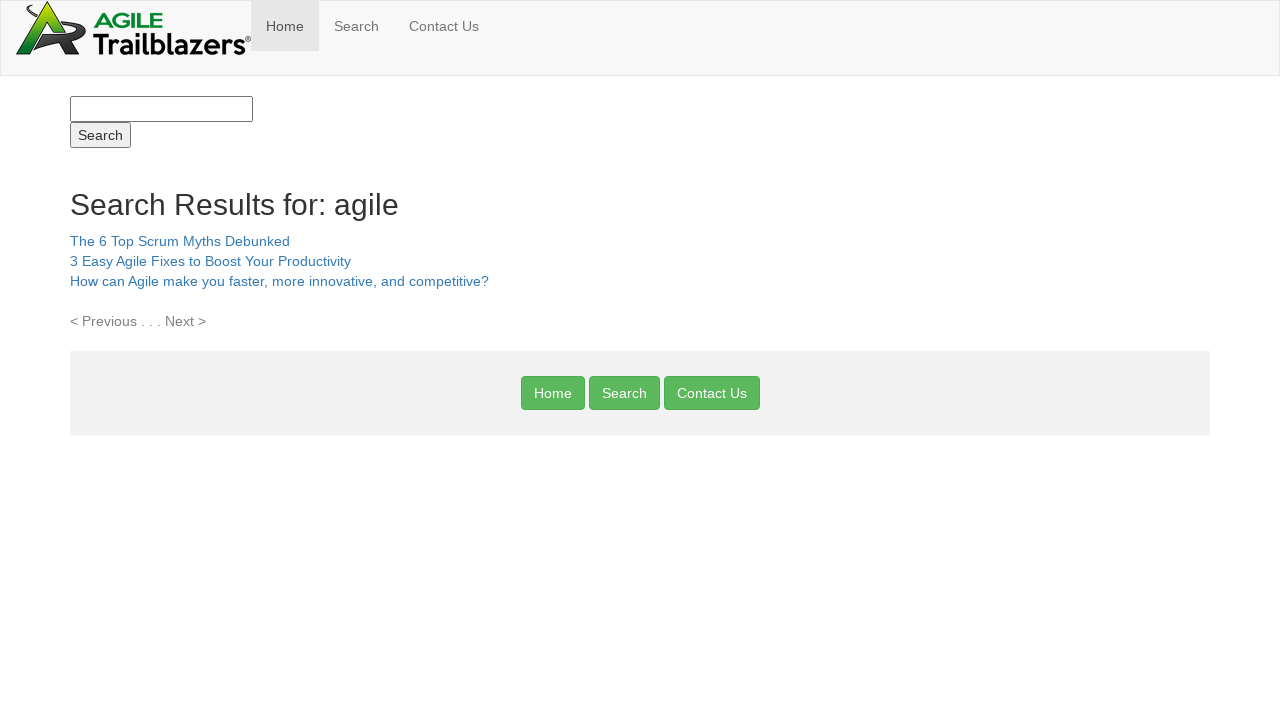